Tests that the J.Crew website loads correctly and the page title contains 'J.Crew'

Starting URL: https://www.jcrew.com

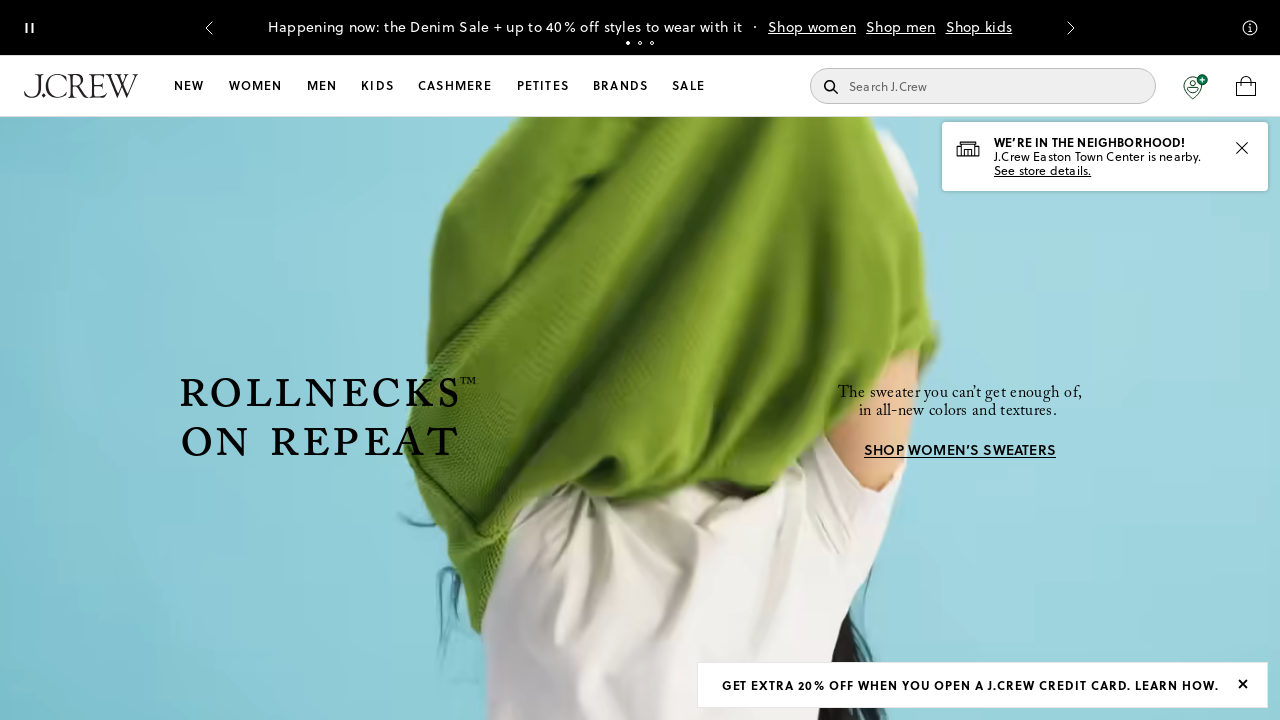

Waited for page to reach domcontentloaded state
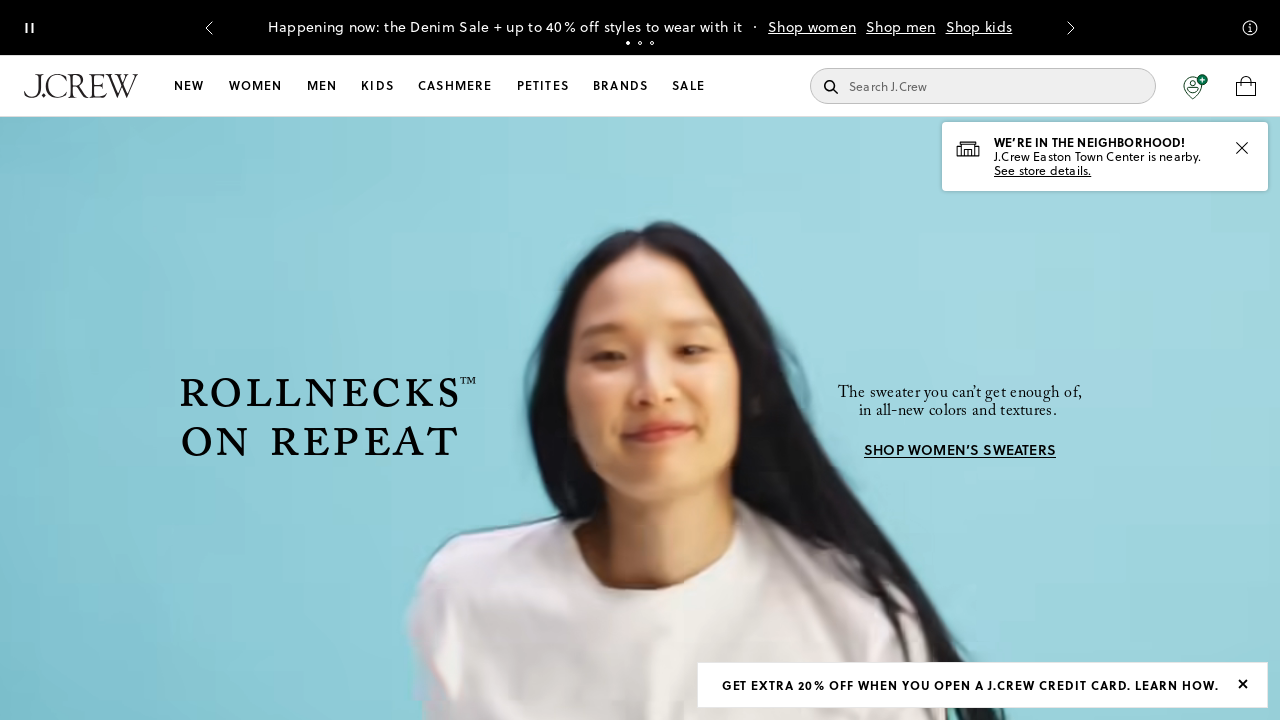

Verified page title contains 'J.Crew'
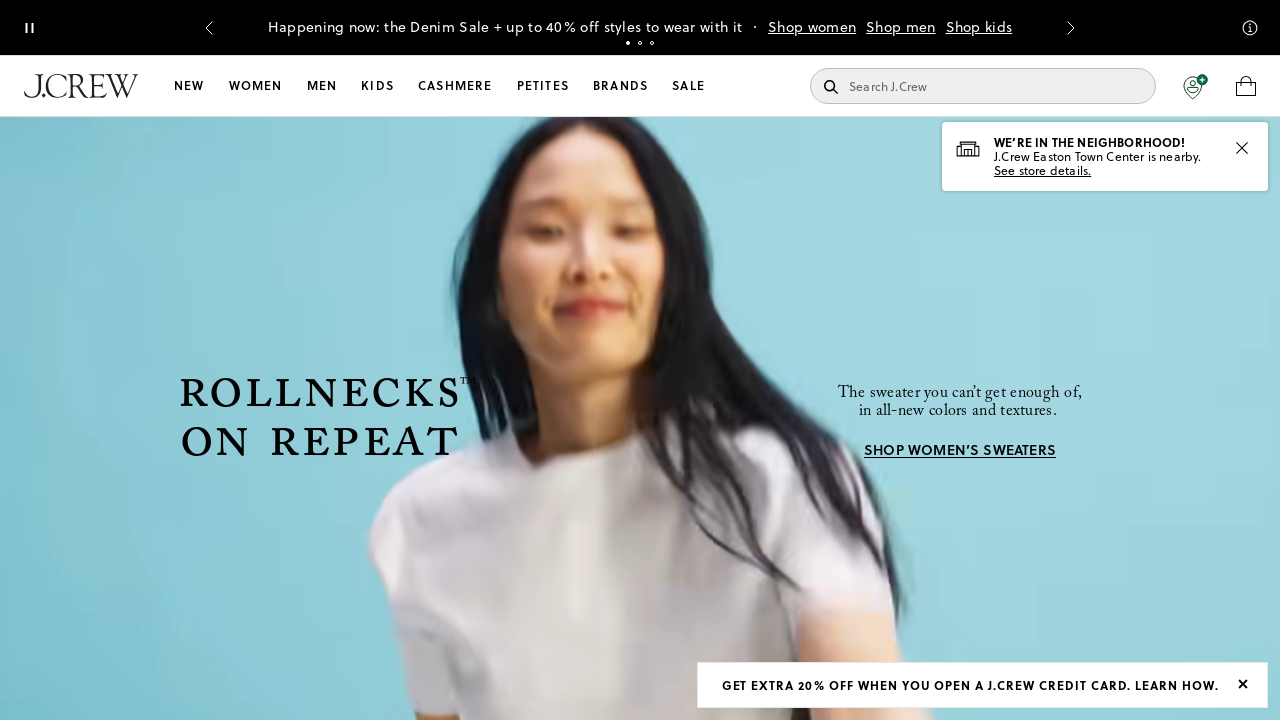

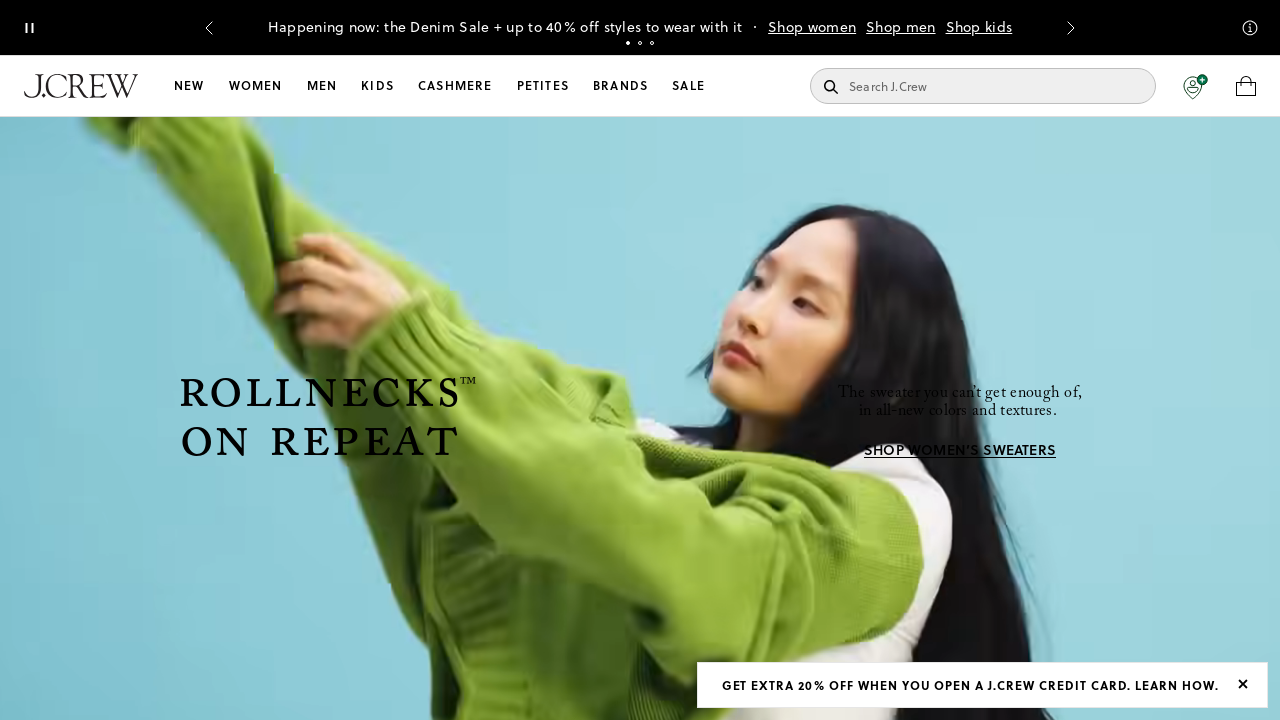